Tests finding web elements using partial link text locators on the 01bytesoft website by searching for links containing "T-REX" text.

Starting URL: https://www.01bytesoft.com/

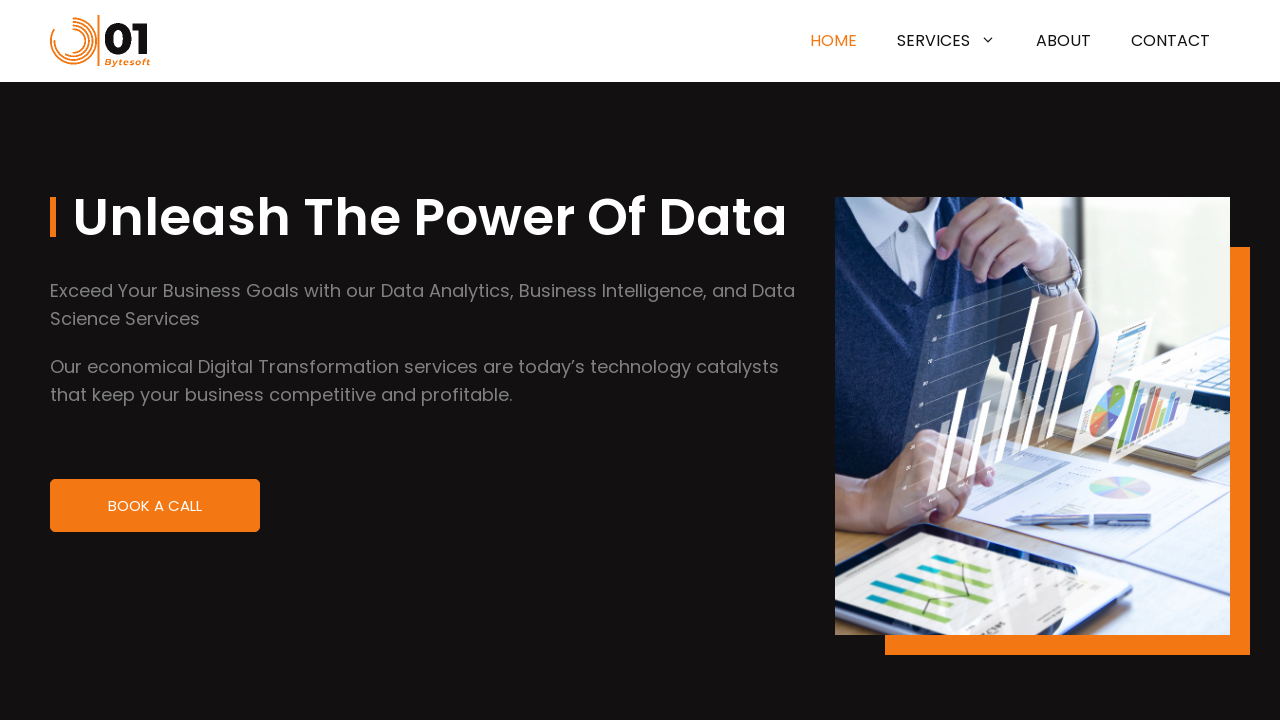

Navigated to https://www.01bytesoft.com/
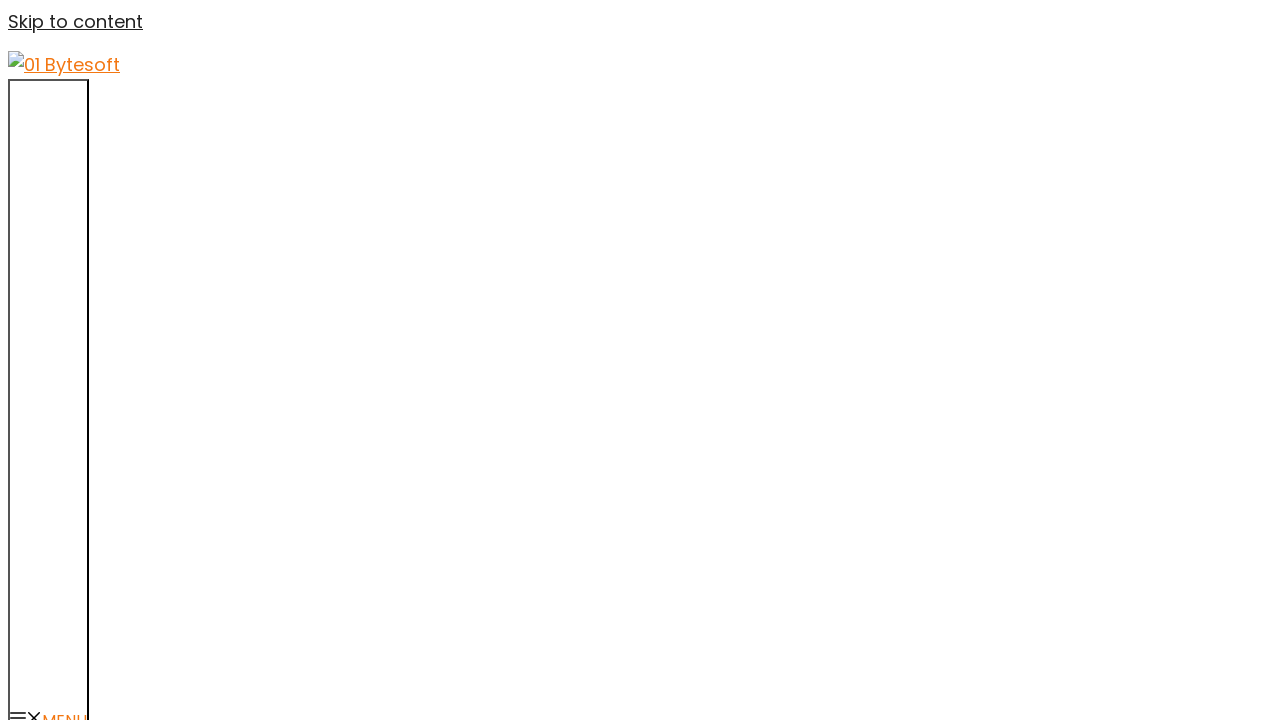

Located all links containing partial text 'T-REX'
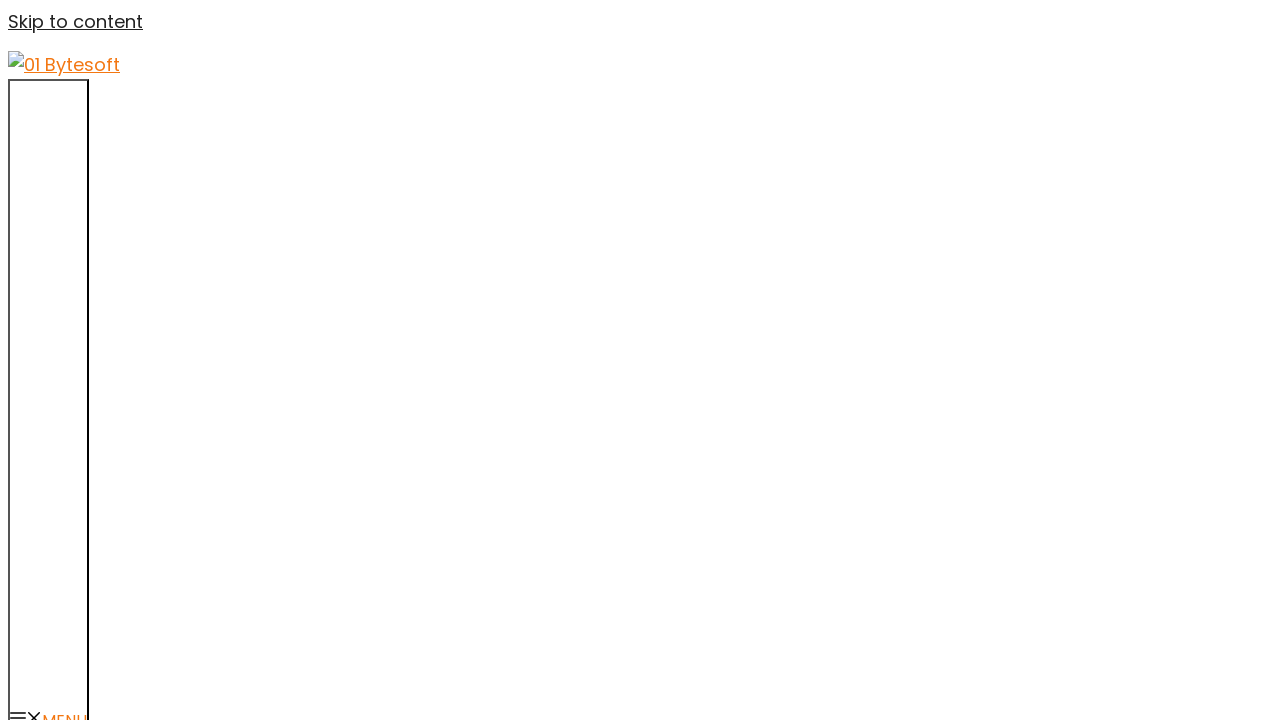

Retrieved count of T-REX links: 0
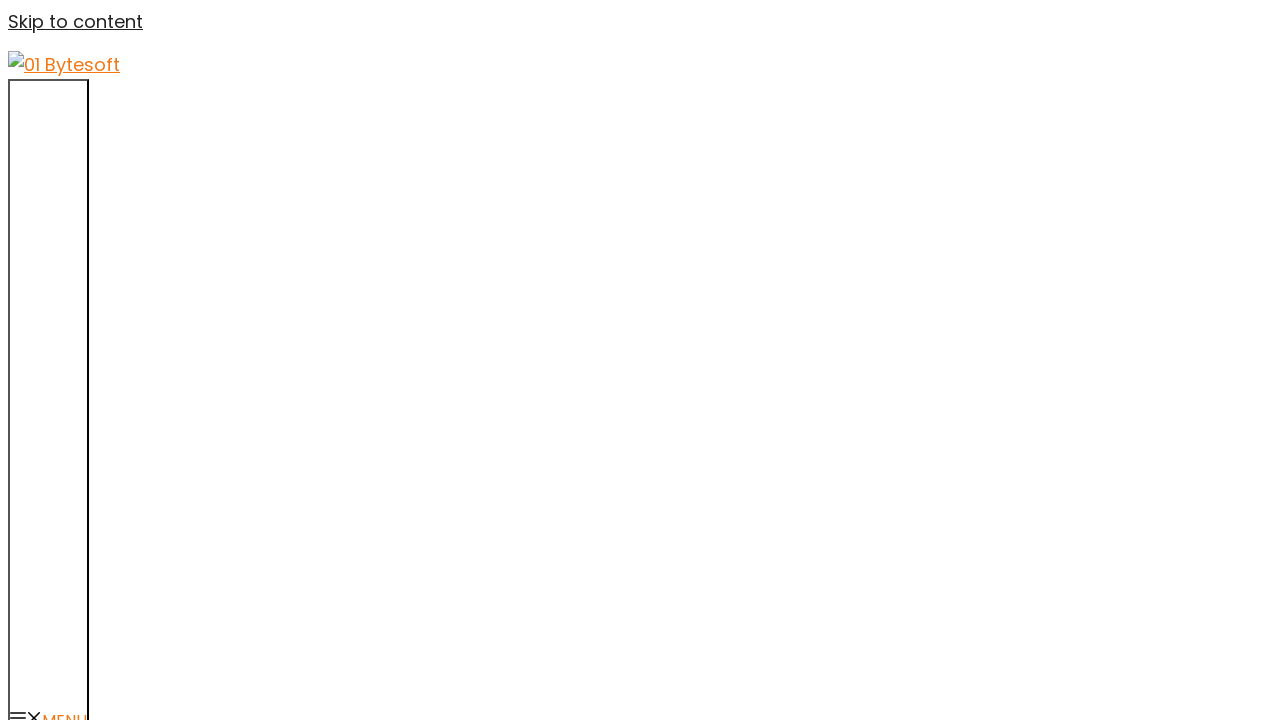

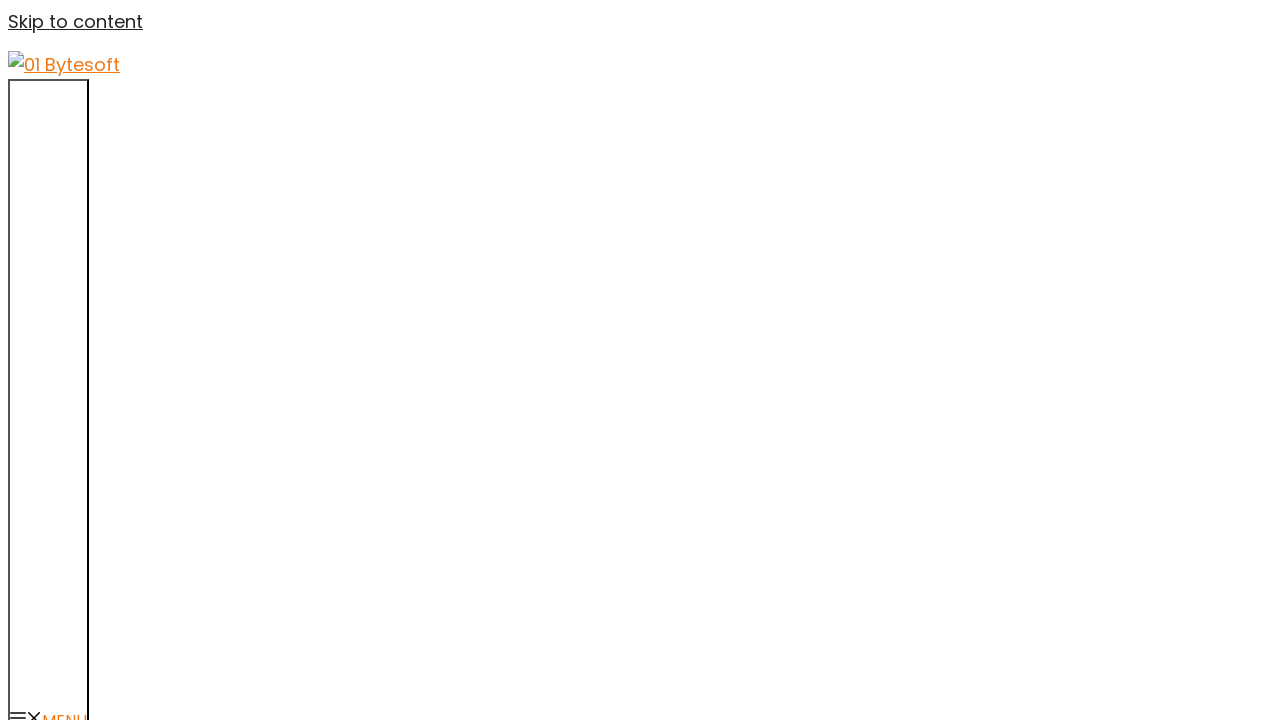